Tests multiple windows by clicking link that opens new window

Starting URL: https://the-internet.herokuapp.com/

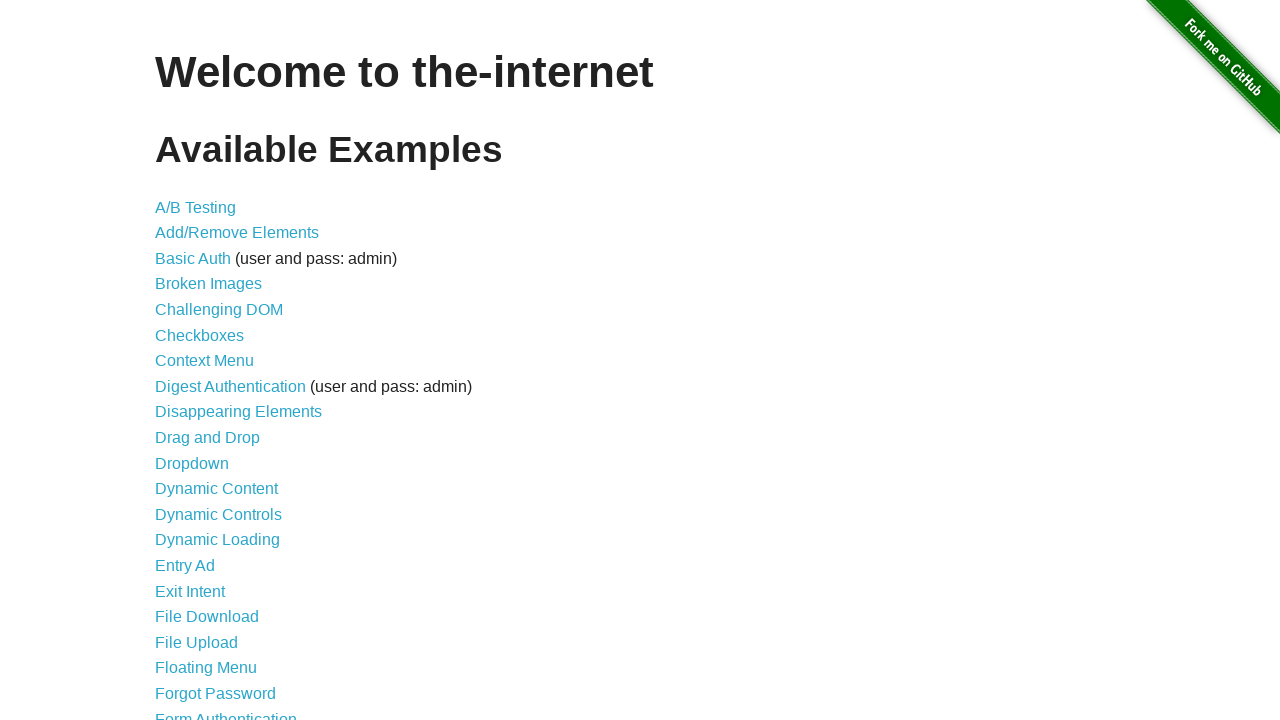

Navigated to the-internet.herokuapp.com
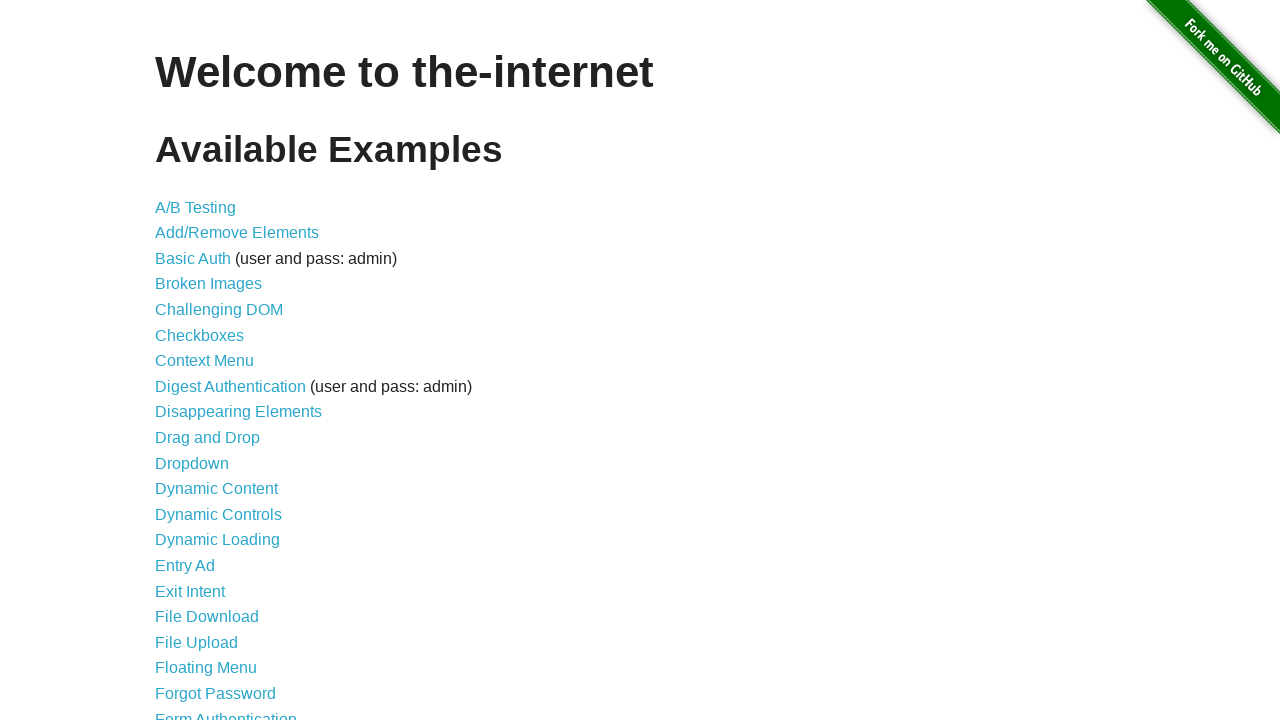

Clicked on Multiple Windows link at (218, 369) on text=Multiple Windows
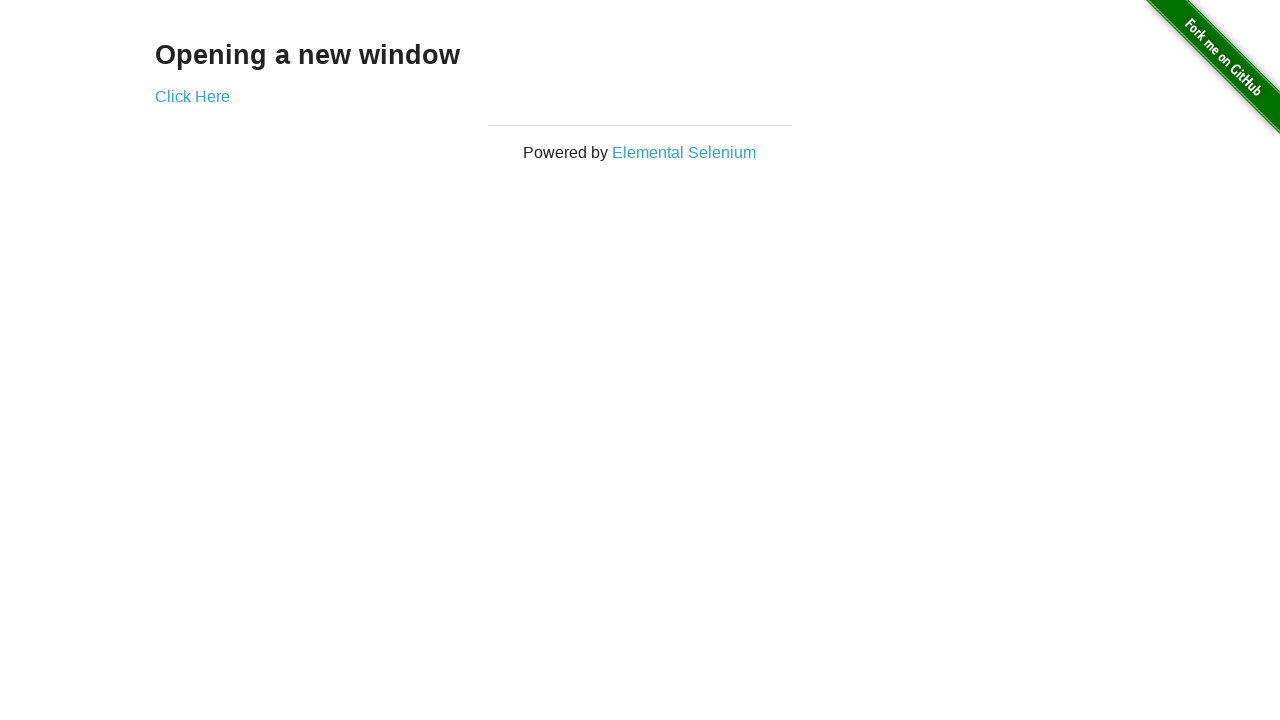

Multiple Windows page loaded with Click Here link visible
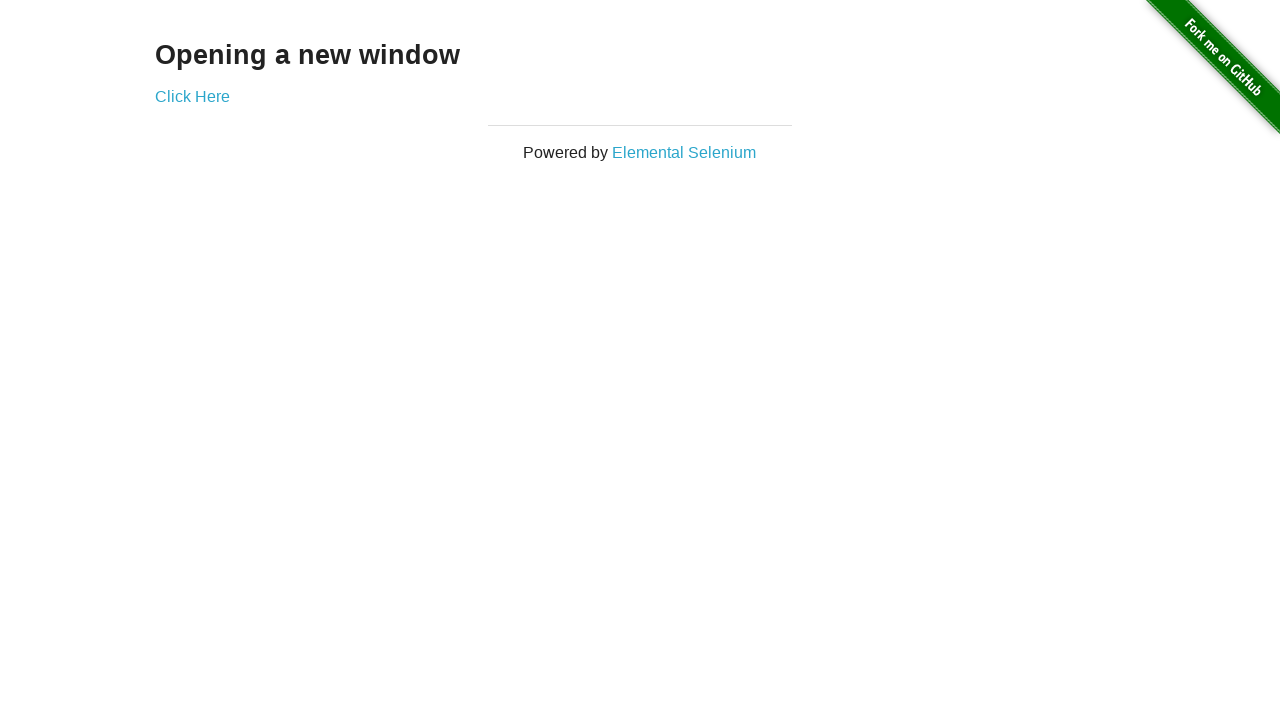

Clicked Click Here link, new window opened at (192, 96) on text=Click Here
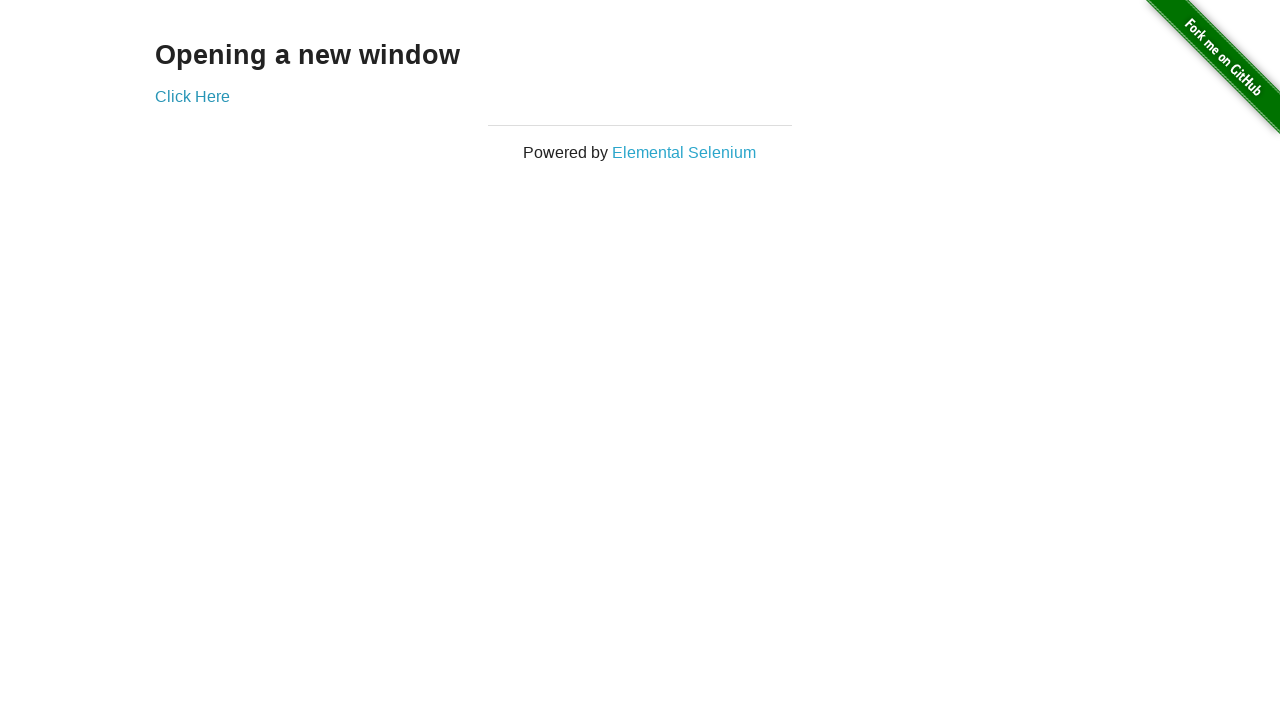

New window loaded successfully
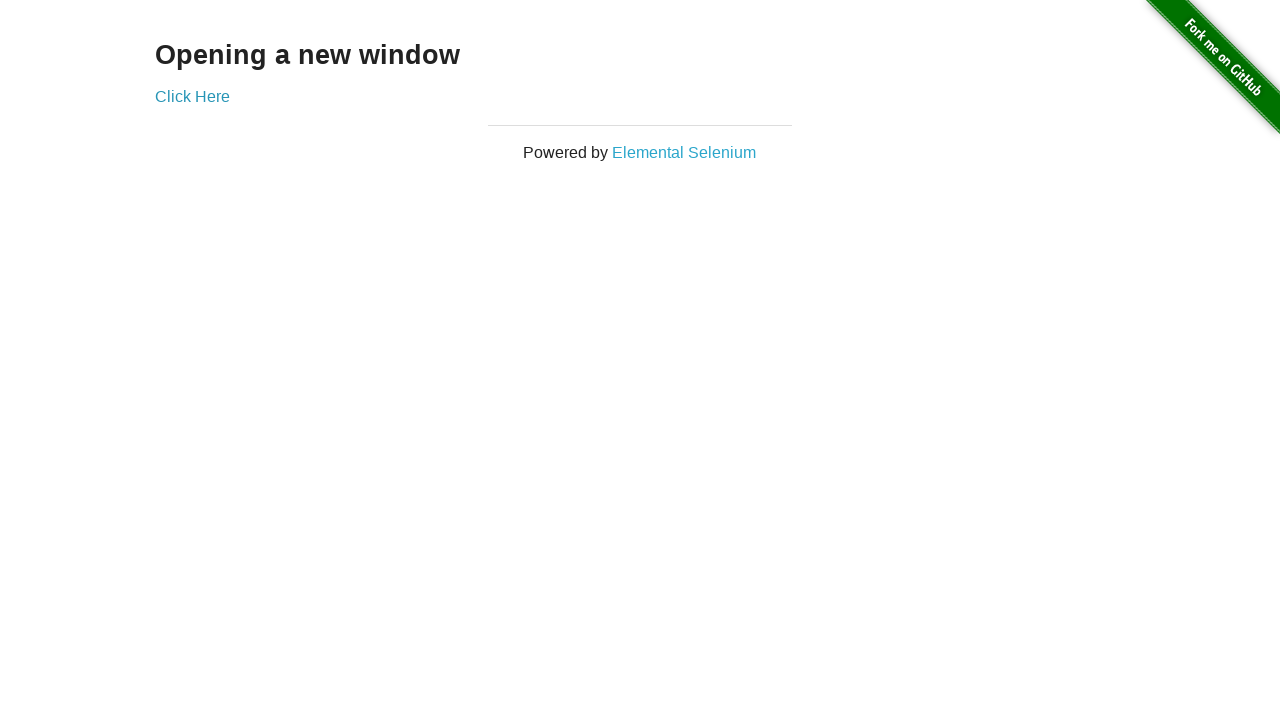

Navigated back once on main page
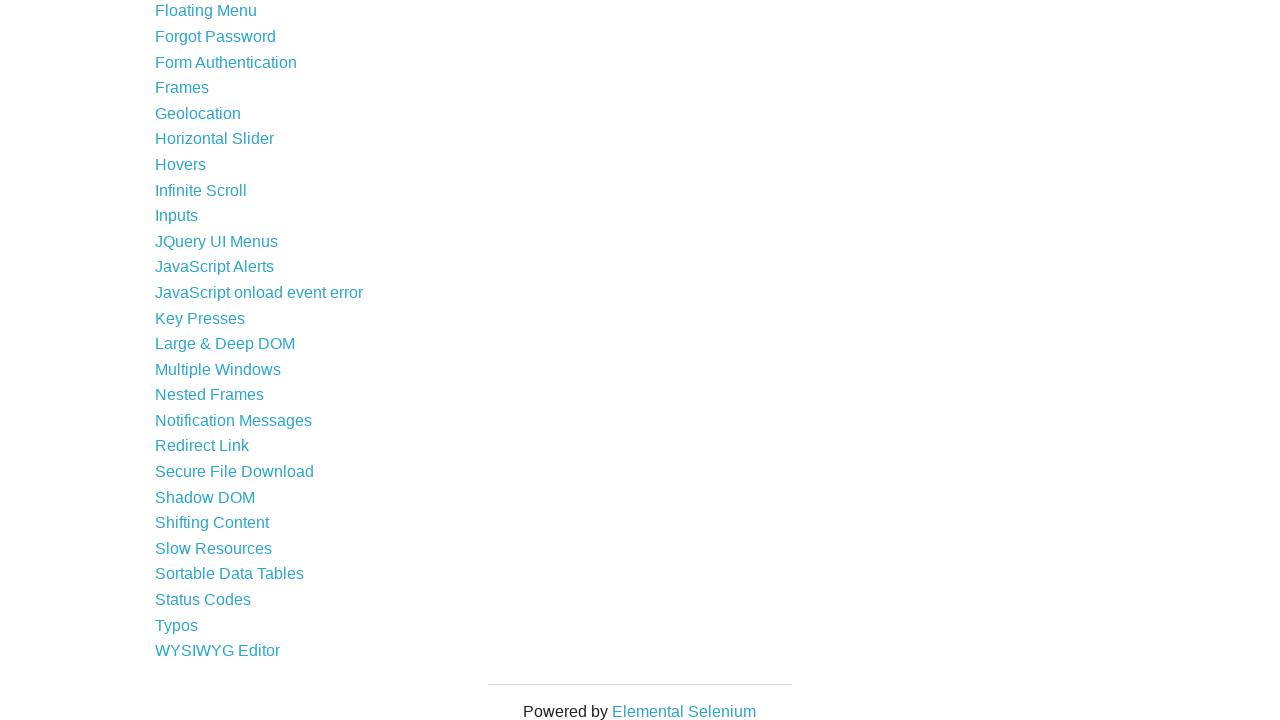

Navigated back again to home page
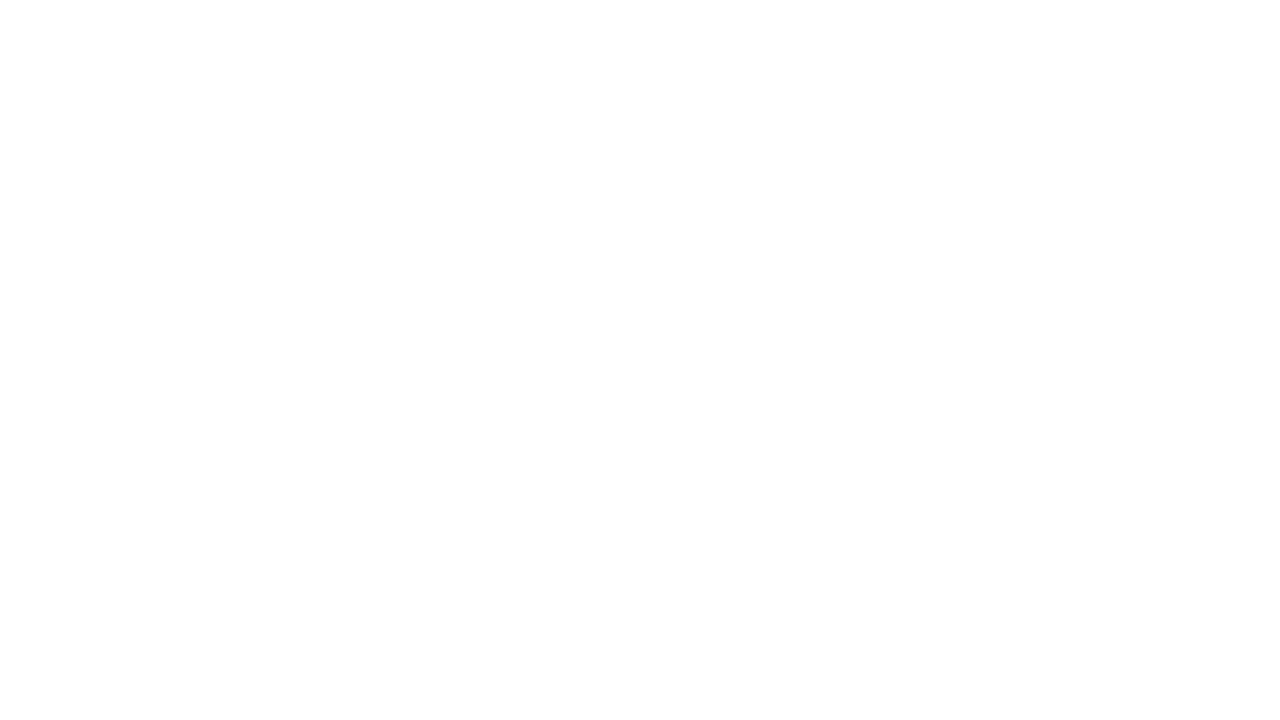

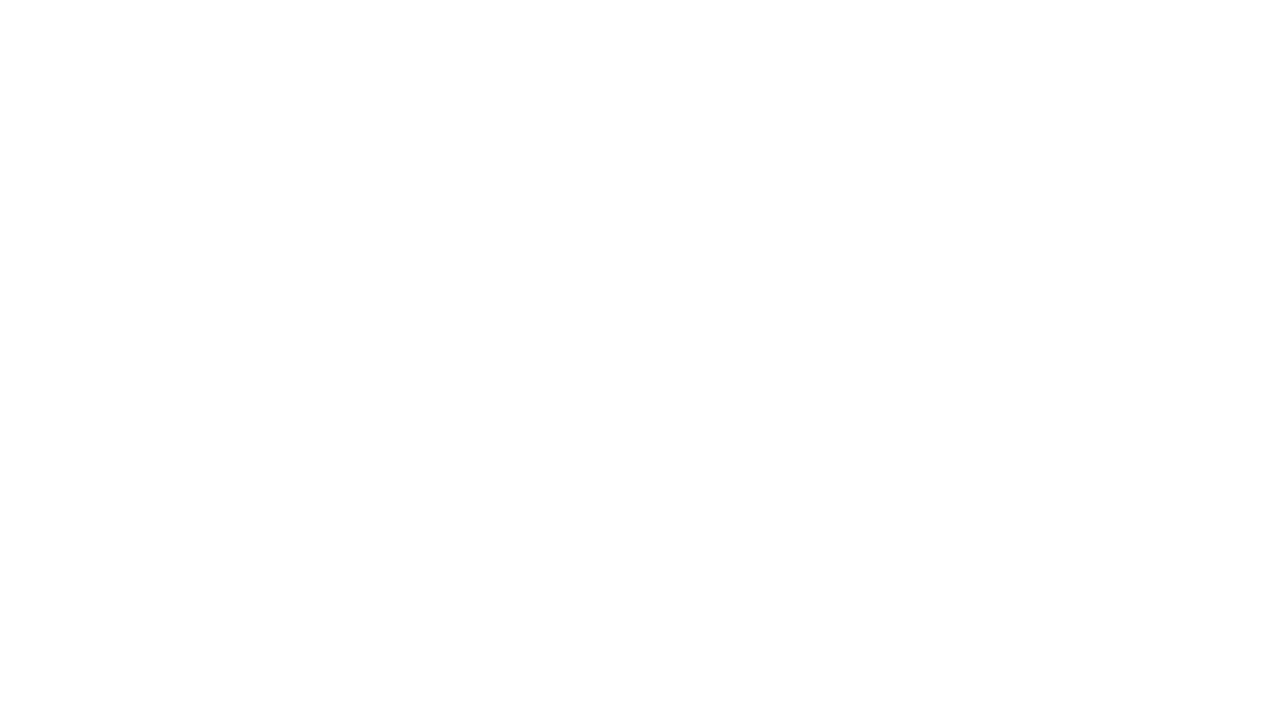